Tests JavaScript alert handling by clicking a button that triggers an alert and then accepting the alert dialog

Starting URL: https://demoqa.com/alerts

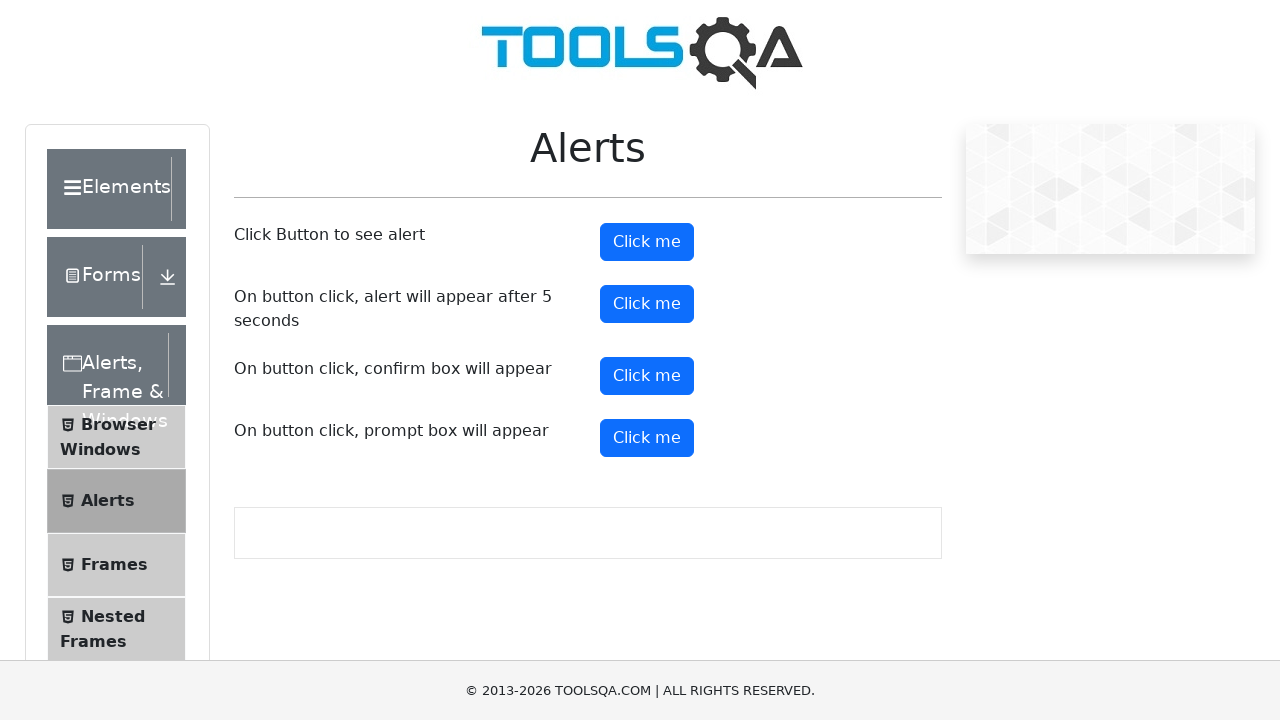

Clicked alert button to trigger JavaScript alert at (647, 242) on button#alertButton
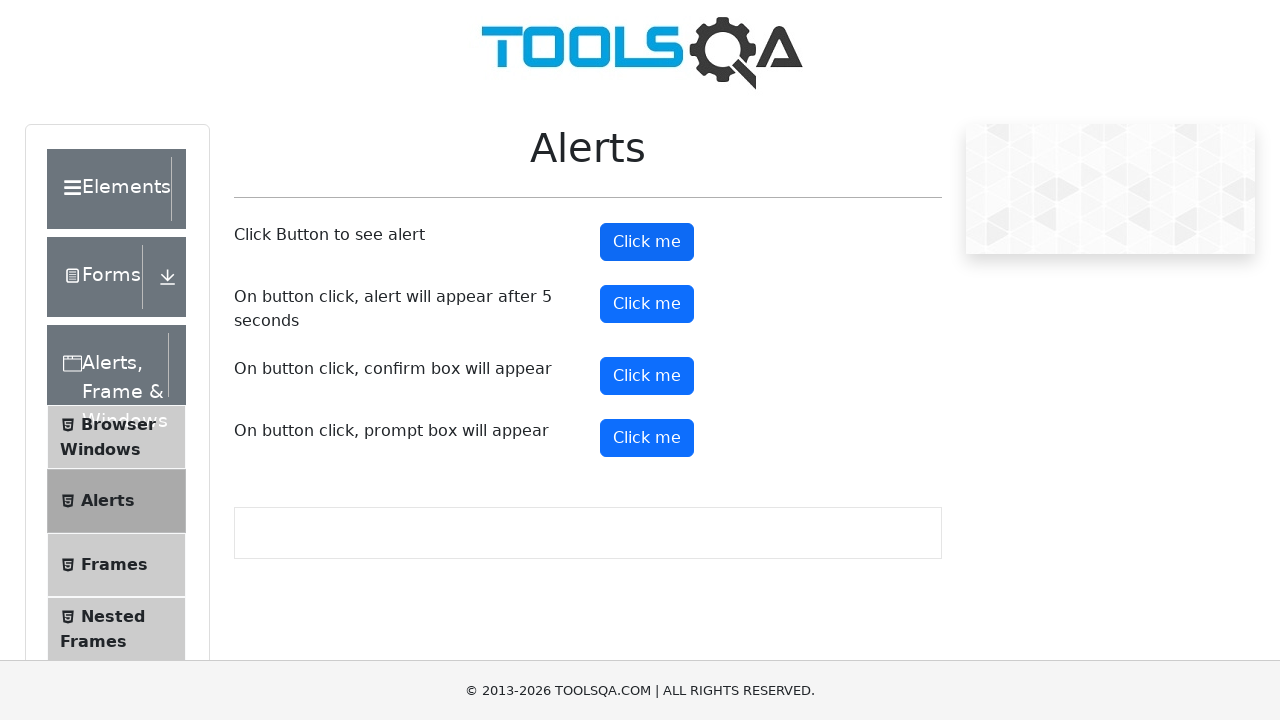

Set up dialog handler to accept alerts
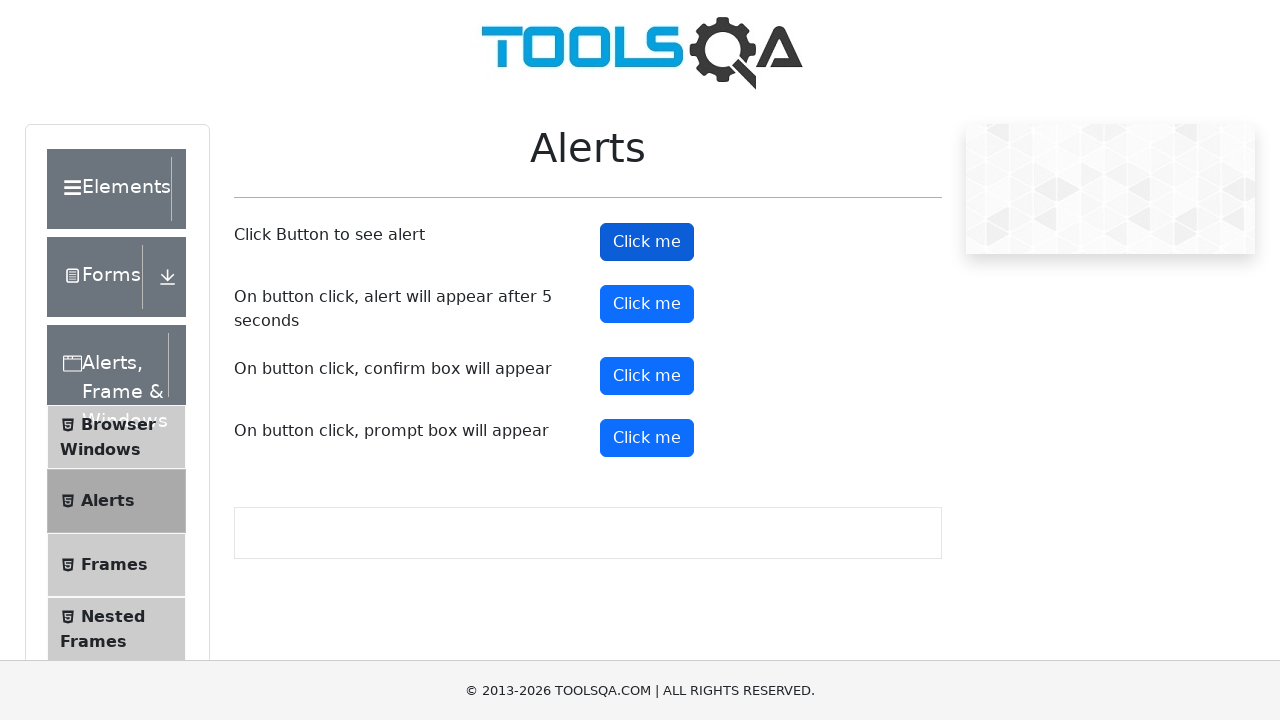

Clicked alert button again to trigger alert dialog at (647, 242) on button#alertButton
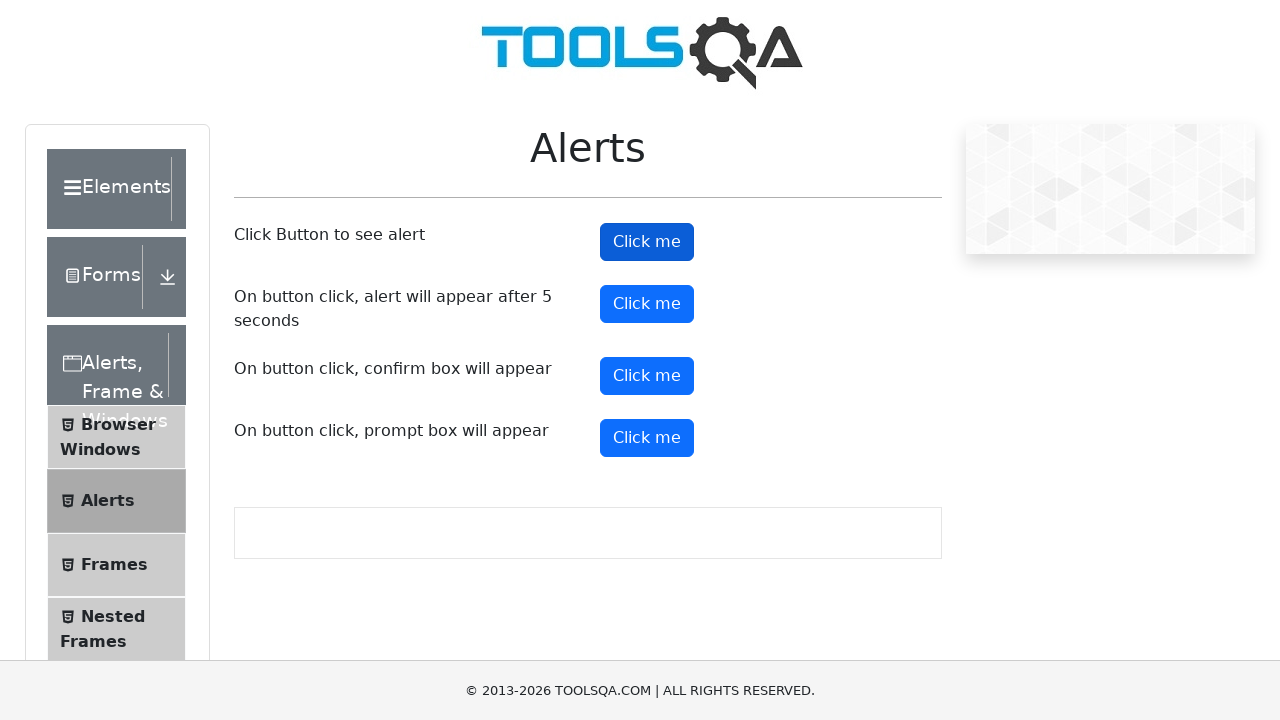

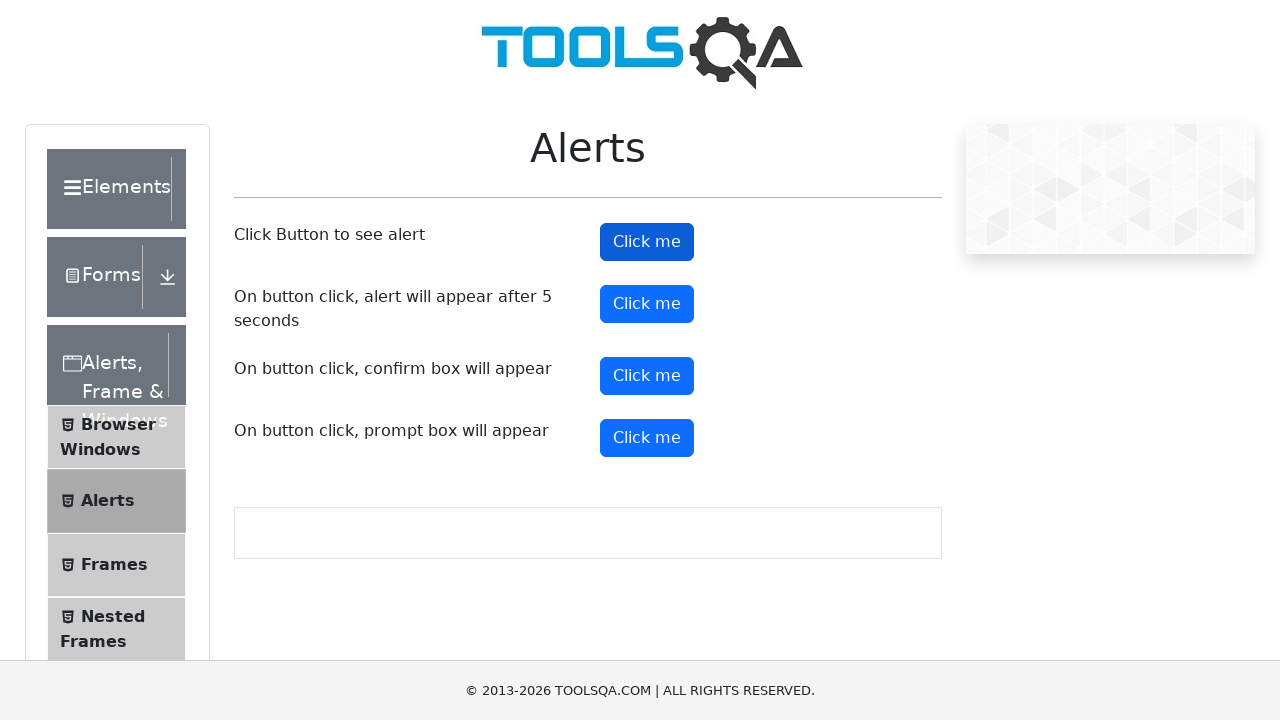